Verifies that the Home Depot homepage loads correctly by checking the page title

Starting URL: https://www.homedepot.com

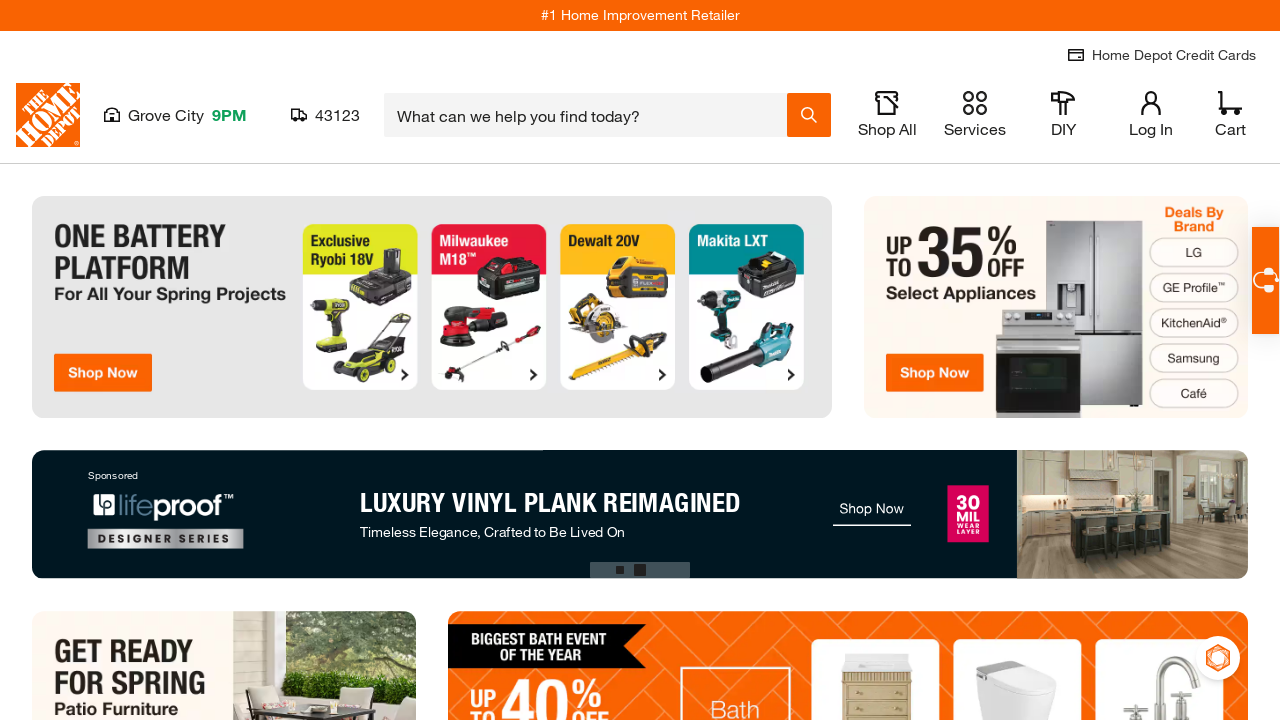

Verified that Home Depot homepage title is 'The Home Depot'
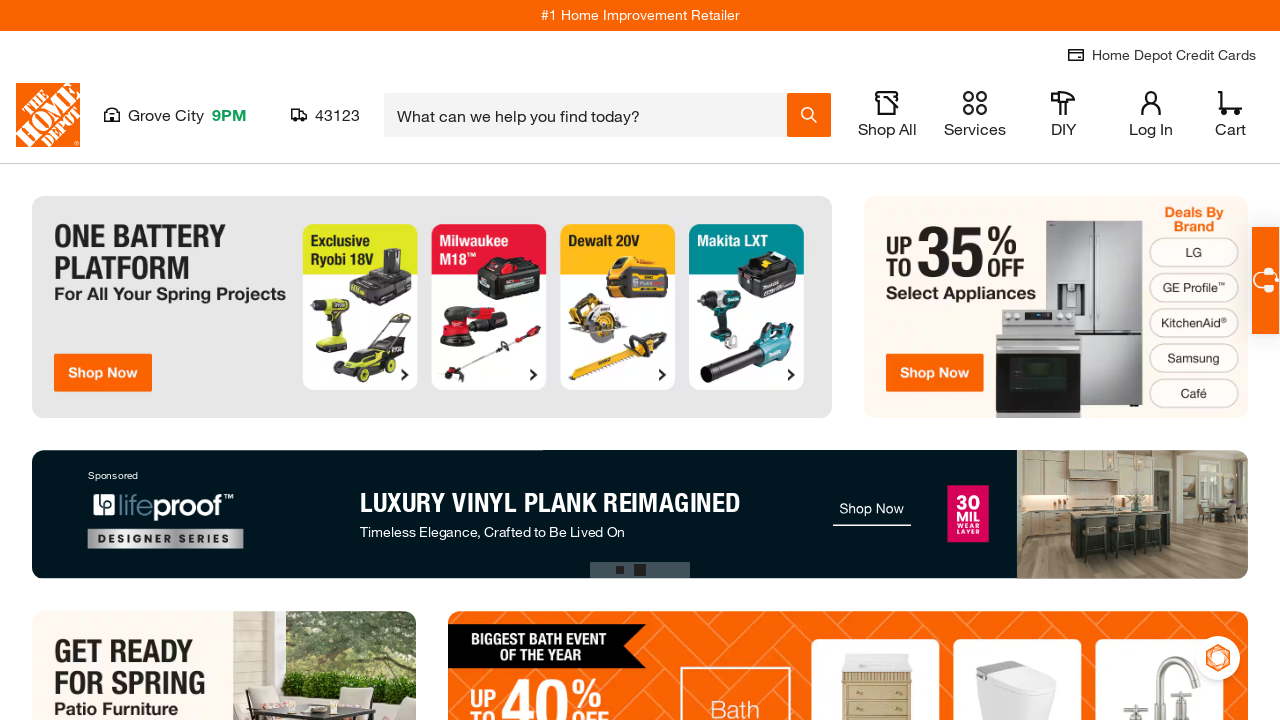

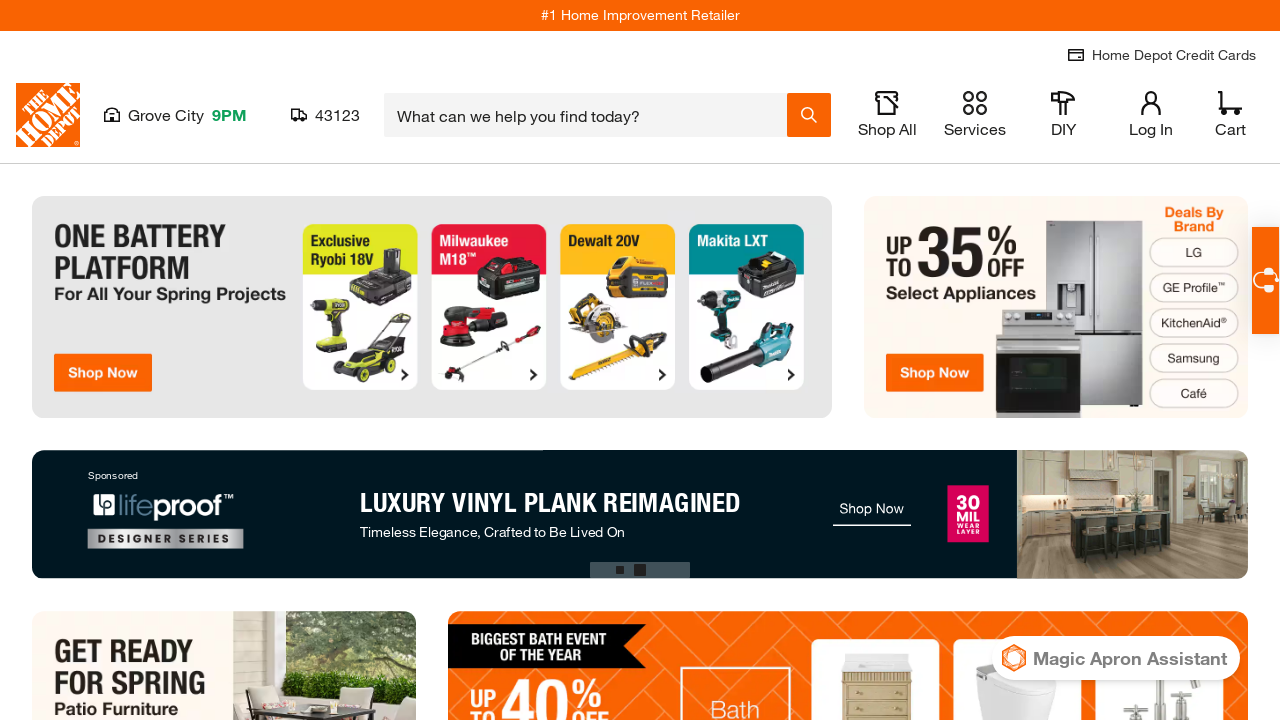